Tests tooltip functionality on jQuery UI demo page by hovering over an age input field and verifying the tooltip message appears with correct text.

Starting URL: http://jqueryui.com/tooltip/

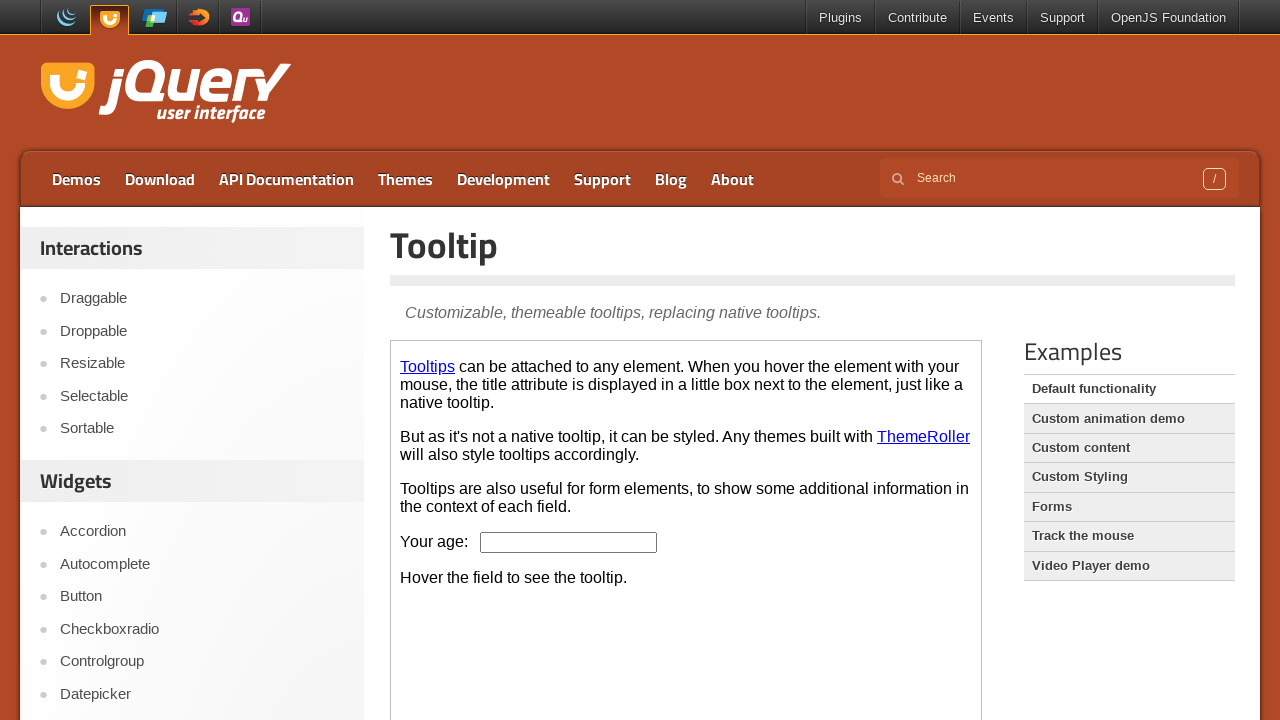

Located the demo iframe containing the tooltip example
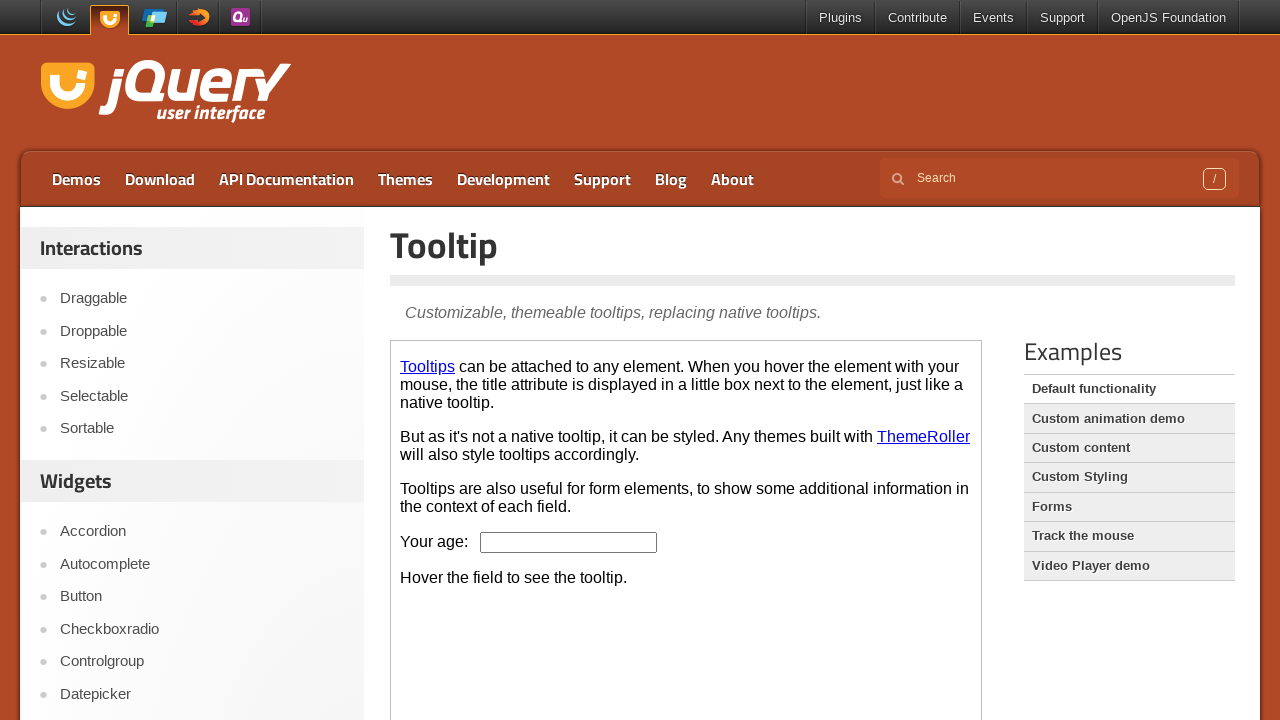

Hovered over the age input field to trigger tooltip at (569, 542) on .demo-frame >> internal:control=enter-frame >> #age
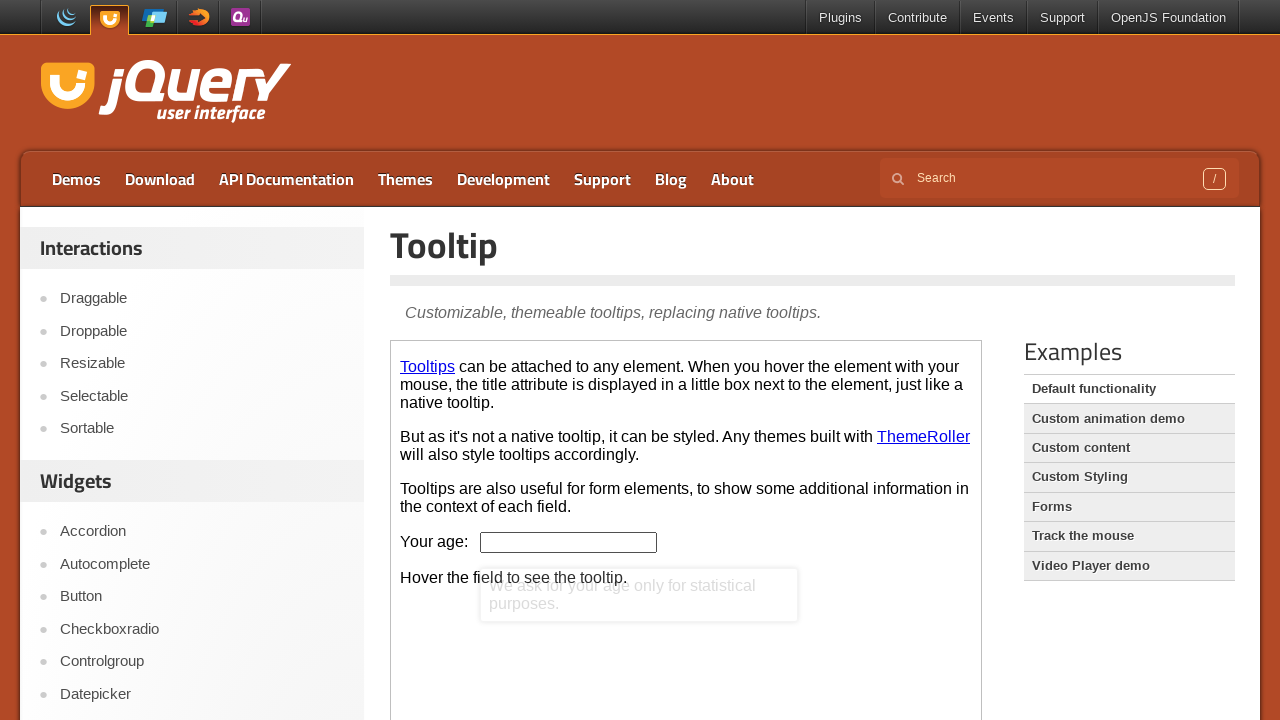

Tooltip appeared and became visible
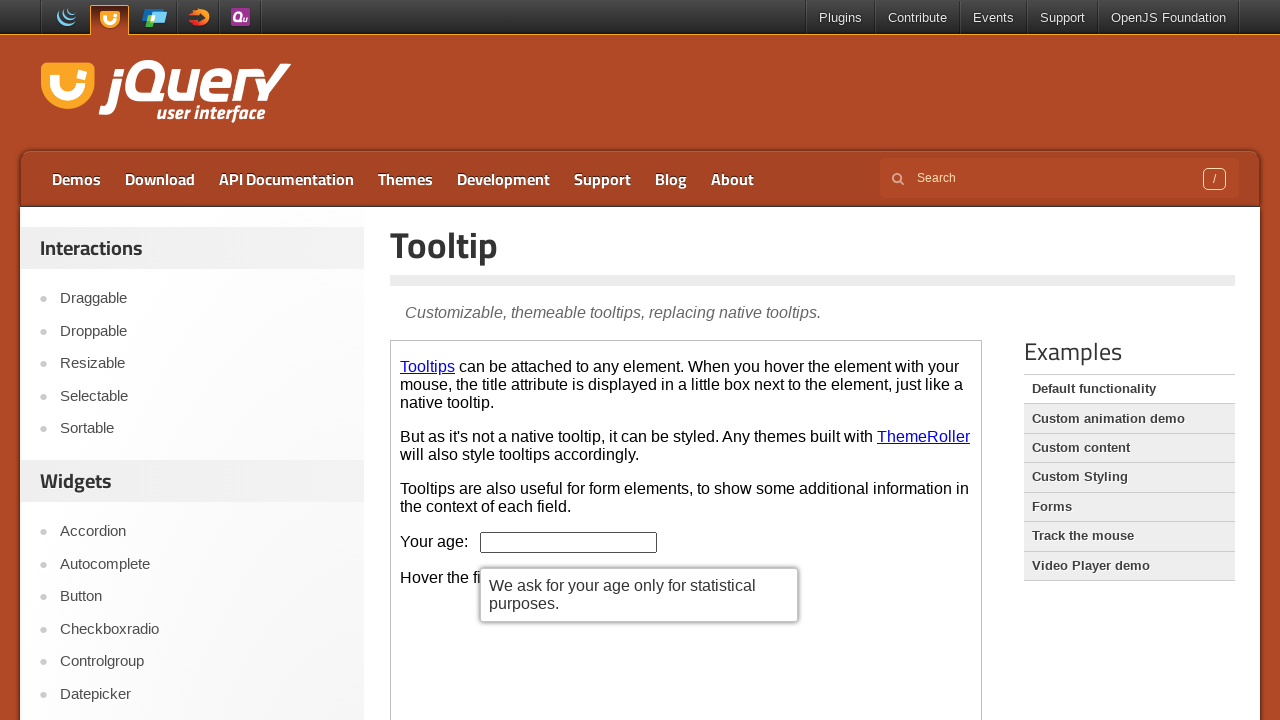

Verified tooltip text matches expected message: 'We ask for your age only for statistical purposes.'
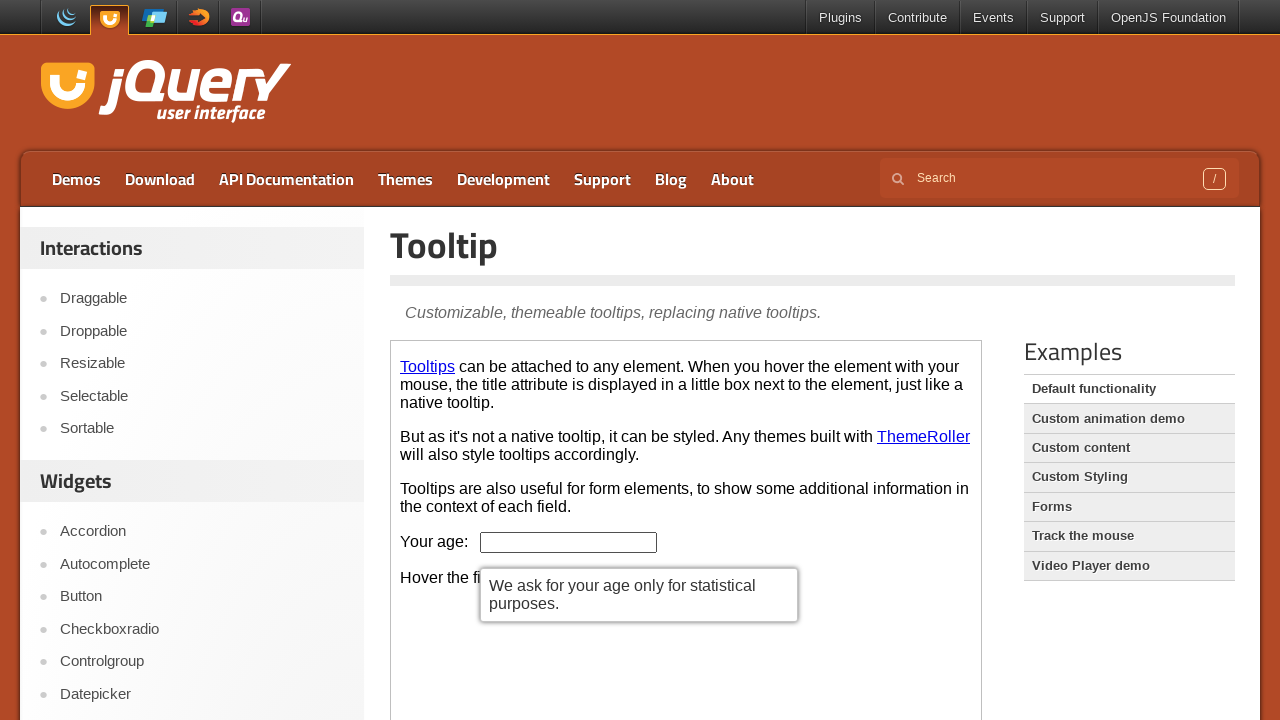

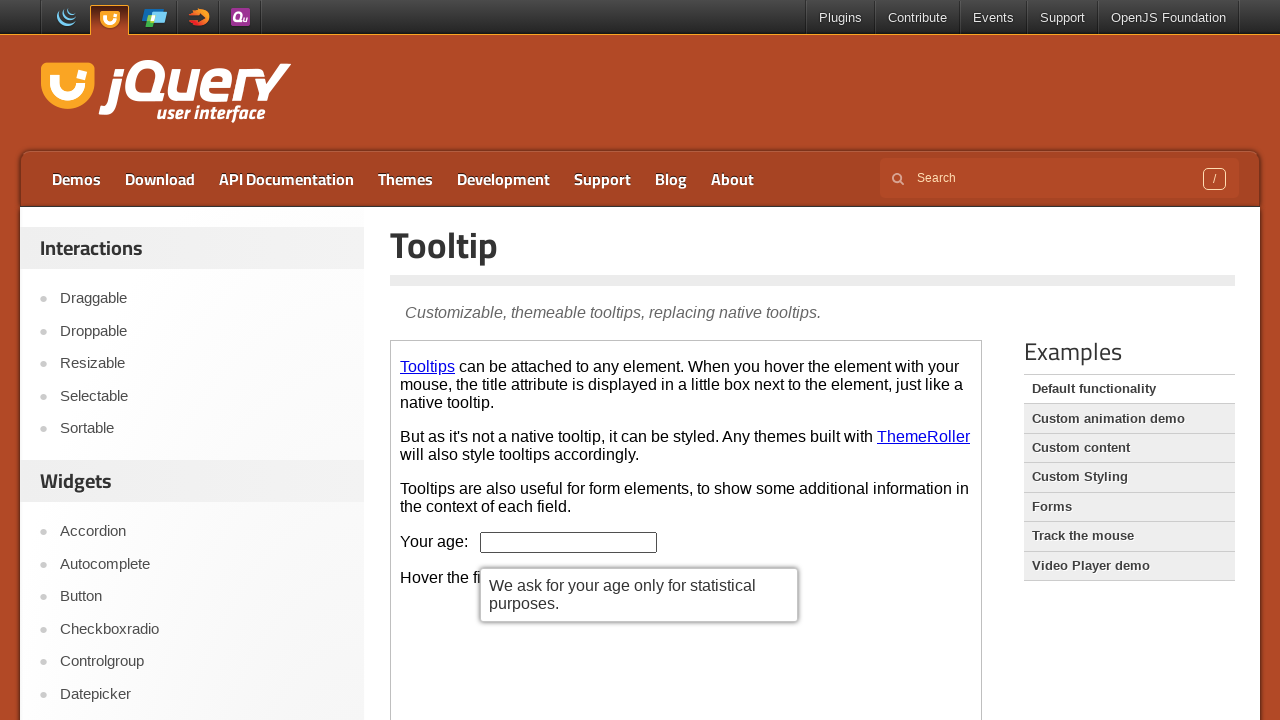